Tests page scrolling functionality and clicking the "Forgot your password?" link on the OrangeHRM demo login page using JavaScript execution, then triggers an alert.

Starting URL: https://opensource-demo.orangehrmlive.com/

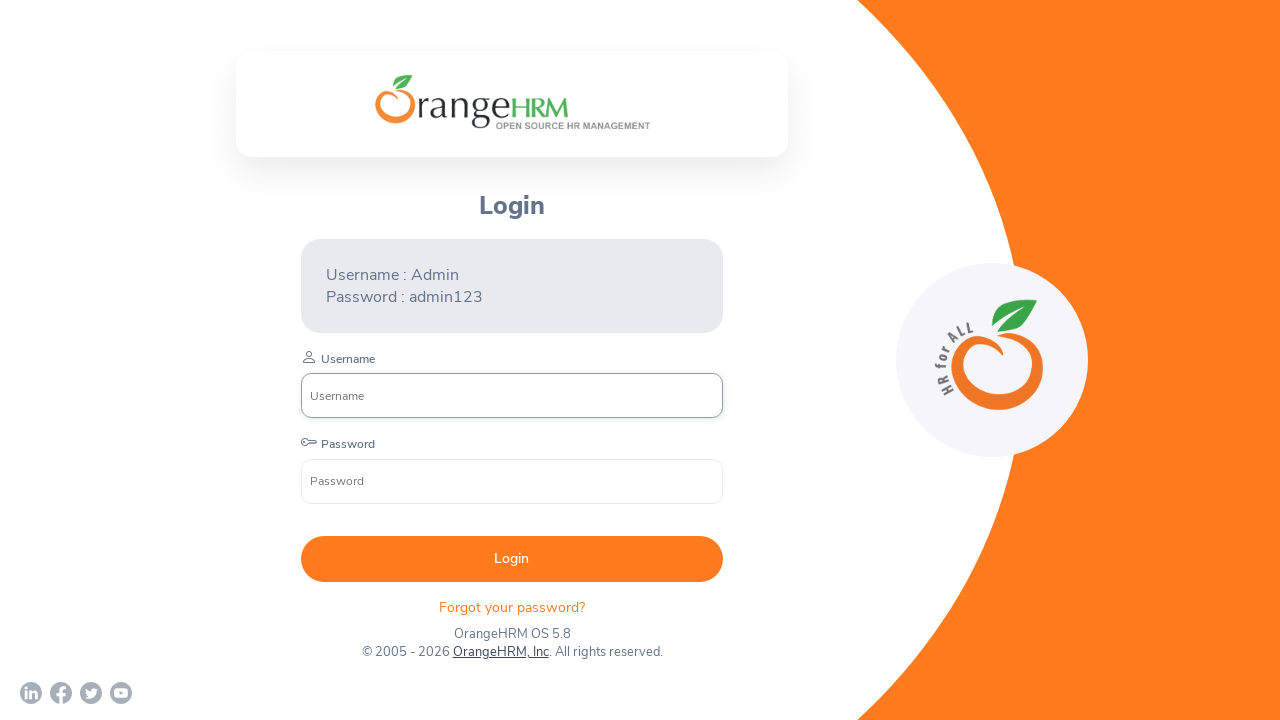

Scrolled down the page by 600 pixels
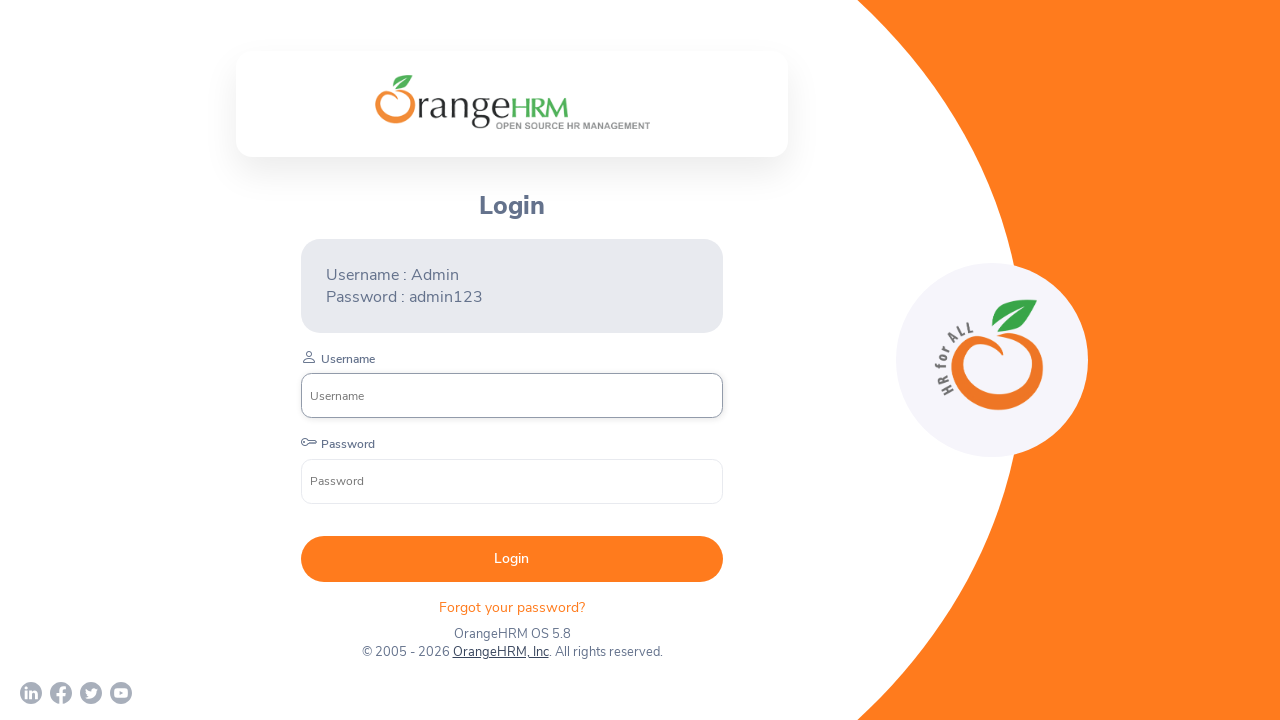

Waited 2 seconds for scroll effect
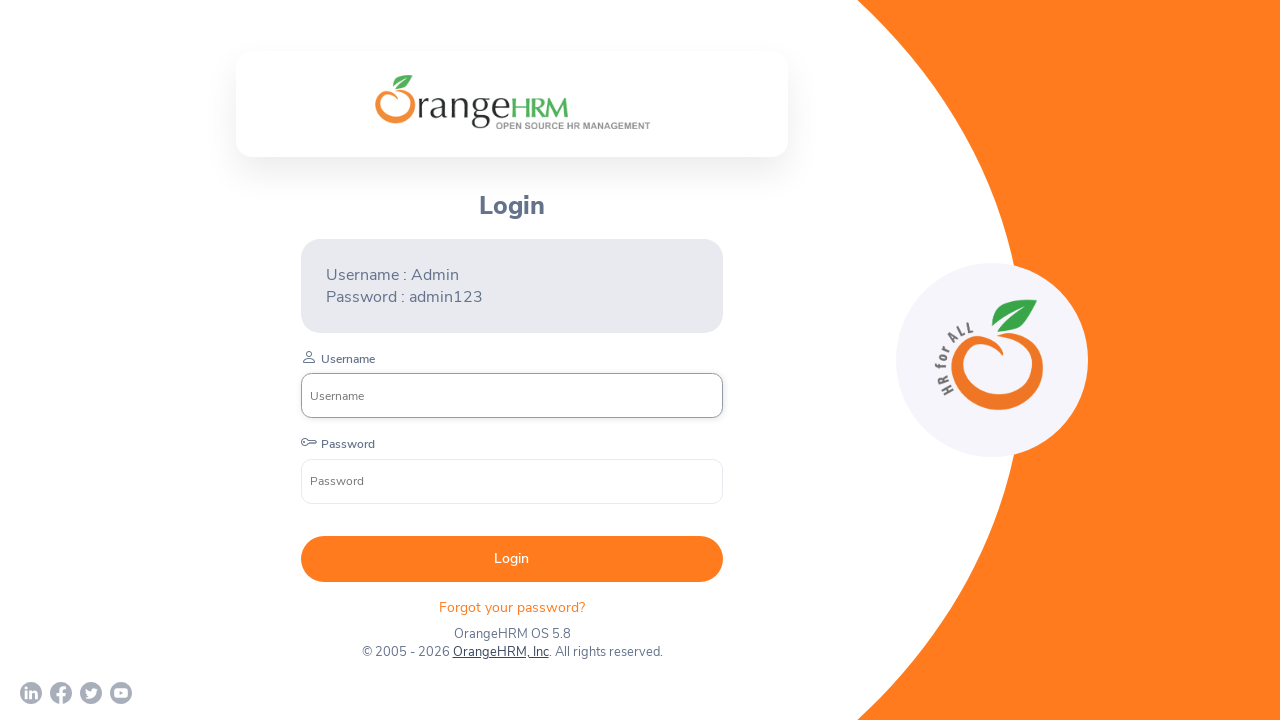

Scrolled back up the page by 600 pixels
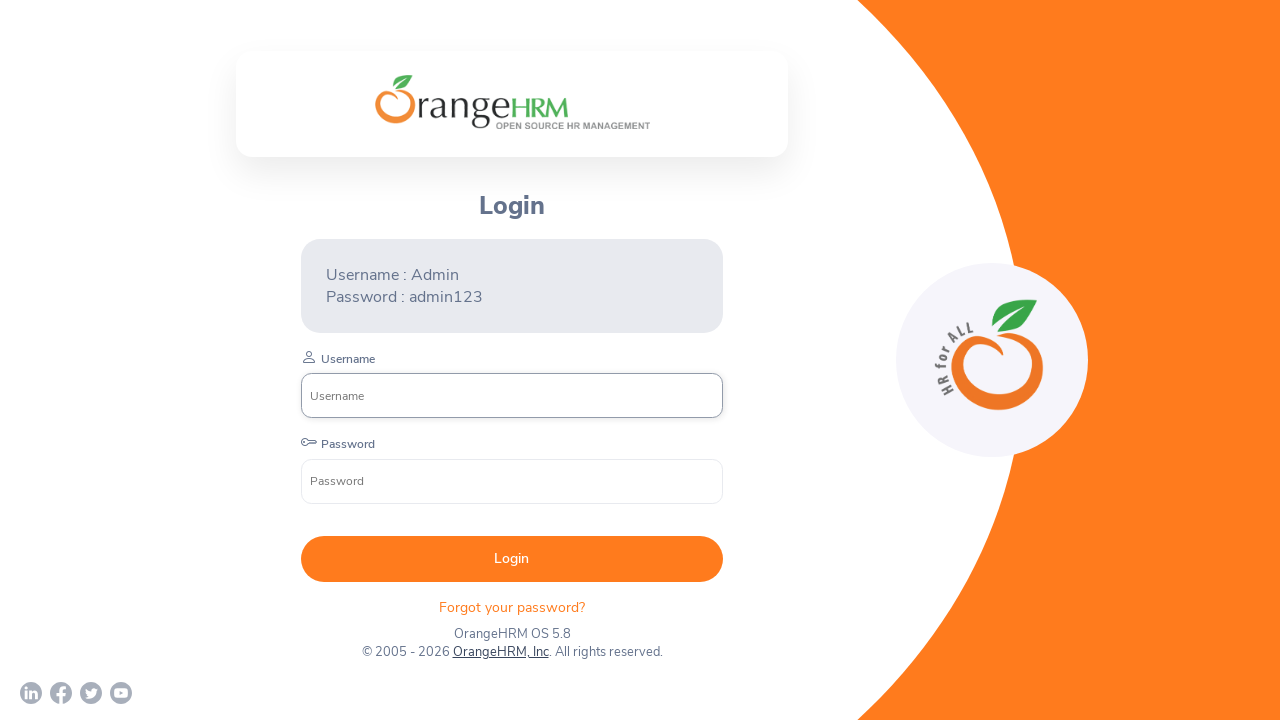

Clicked the 'Forgot your password?' link at (512, 607) on text=Forgot your password?
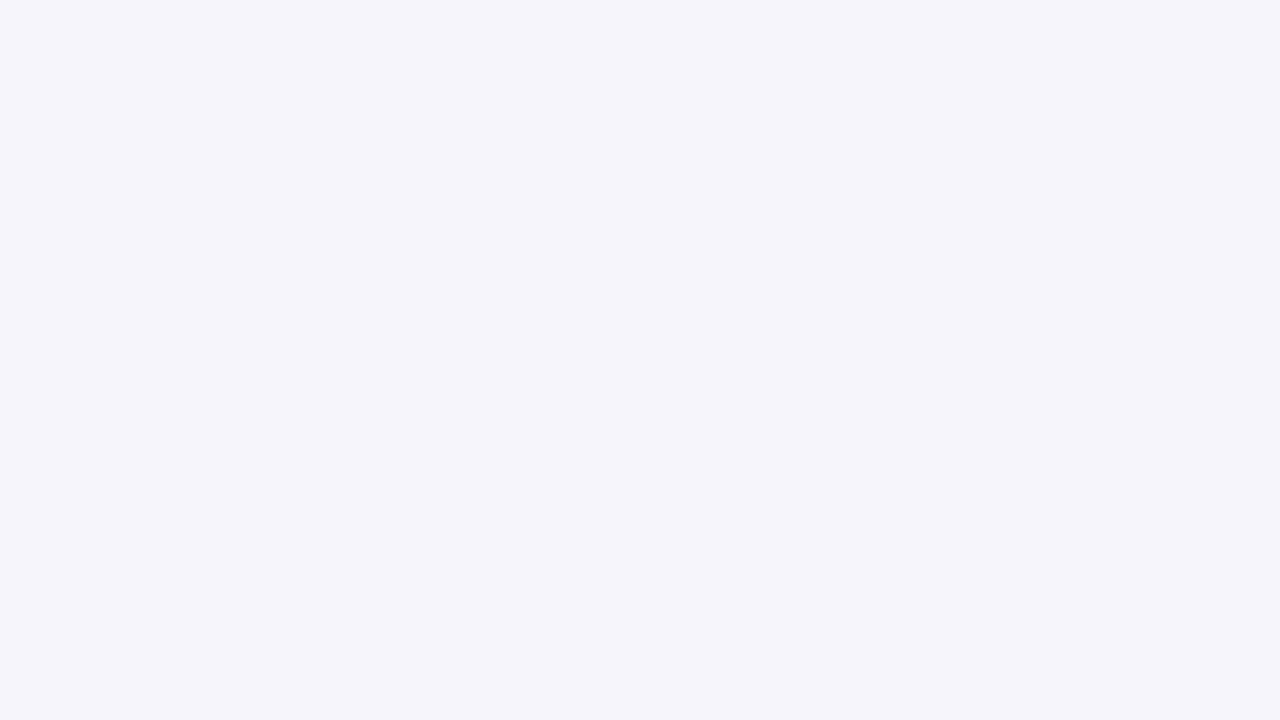

Triggered welcome alert
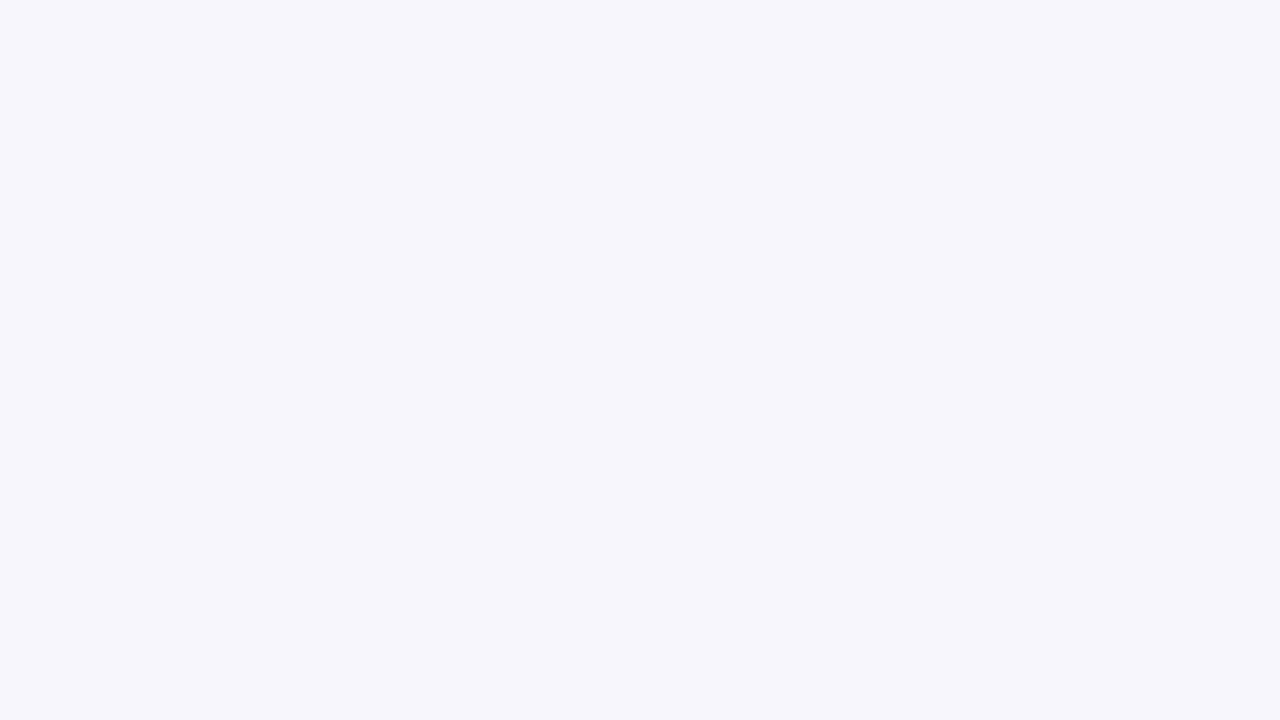

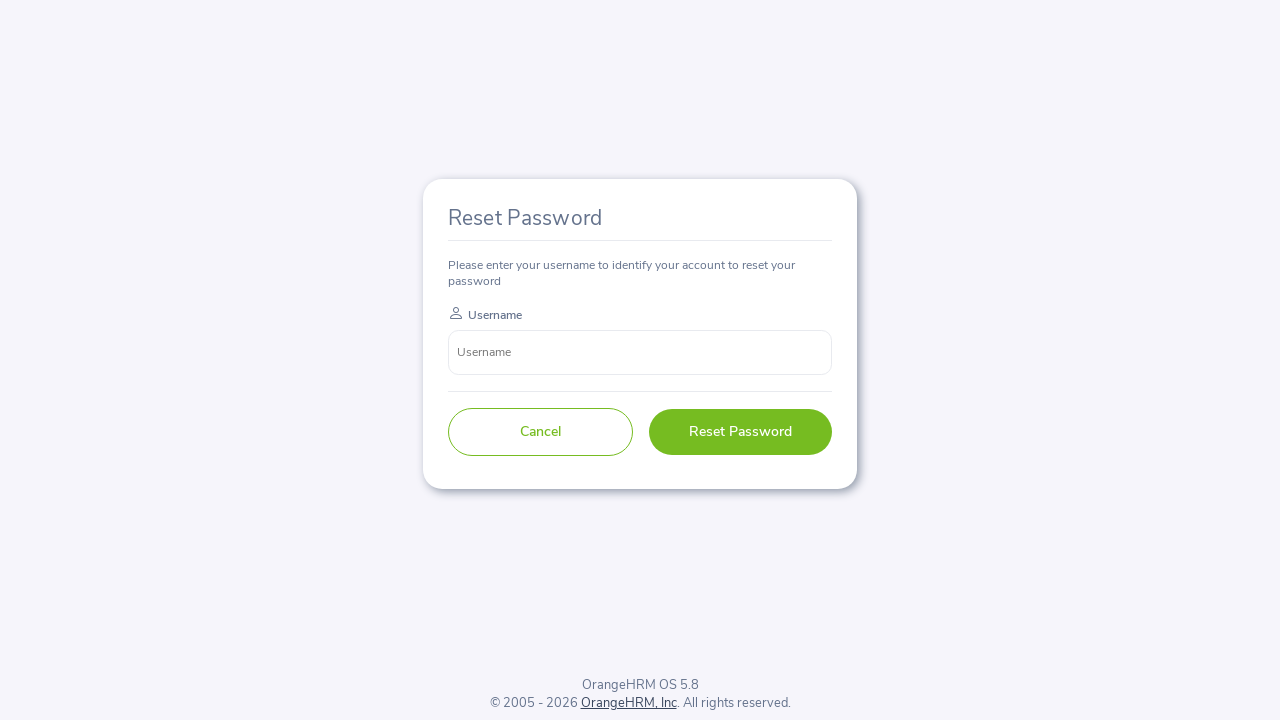